Tests a dynamic table by inputting JSON data and verifying the table updates correctly with the provided data

Starting URL: https://testpages.herokuapp.com/styled/tag/dynamic-table.html

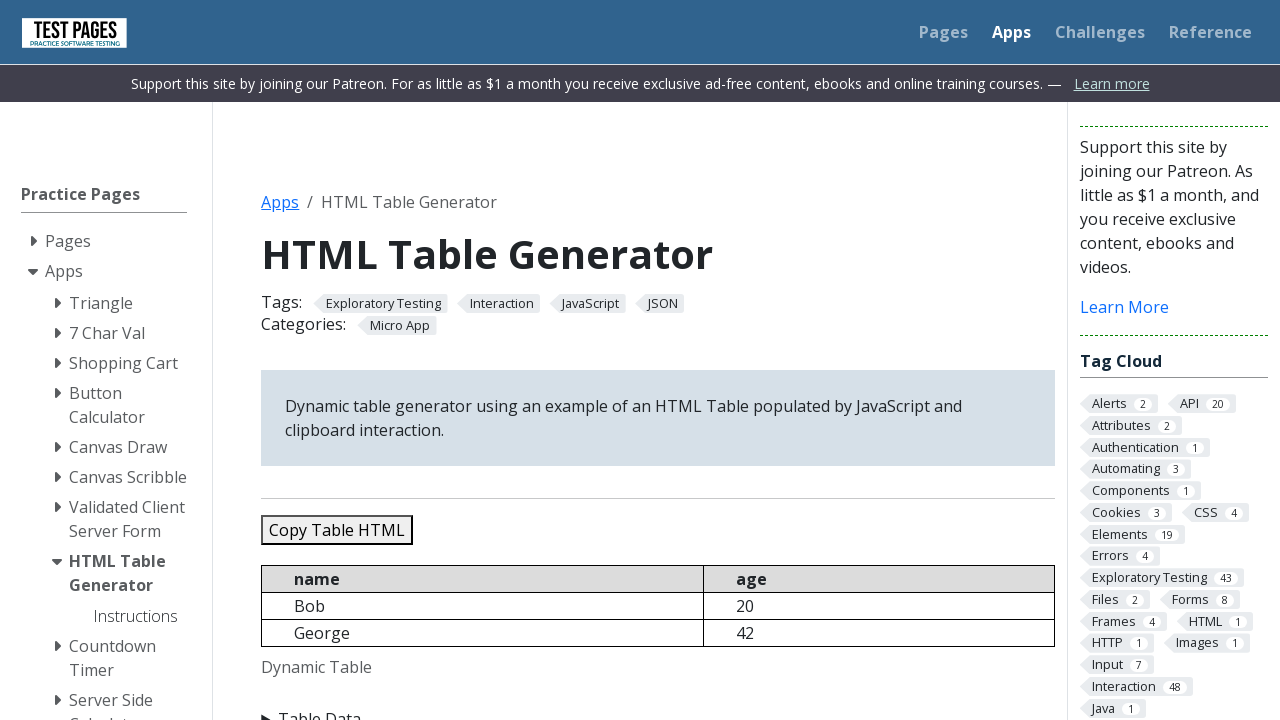

Clicked 'Table Data' button to expand input section at (658, 708) on xpath=//div[@id='tablehere']/following-sibling::details/summary
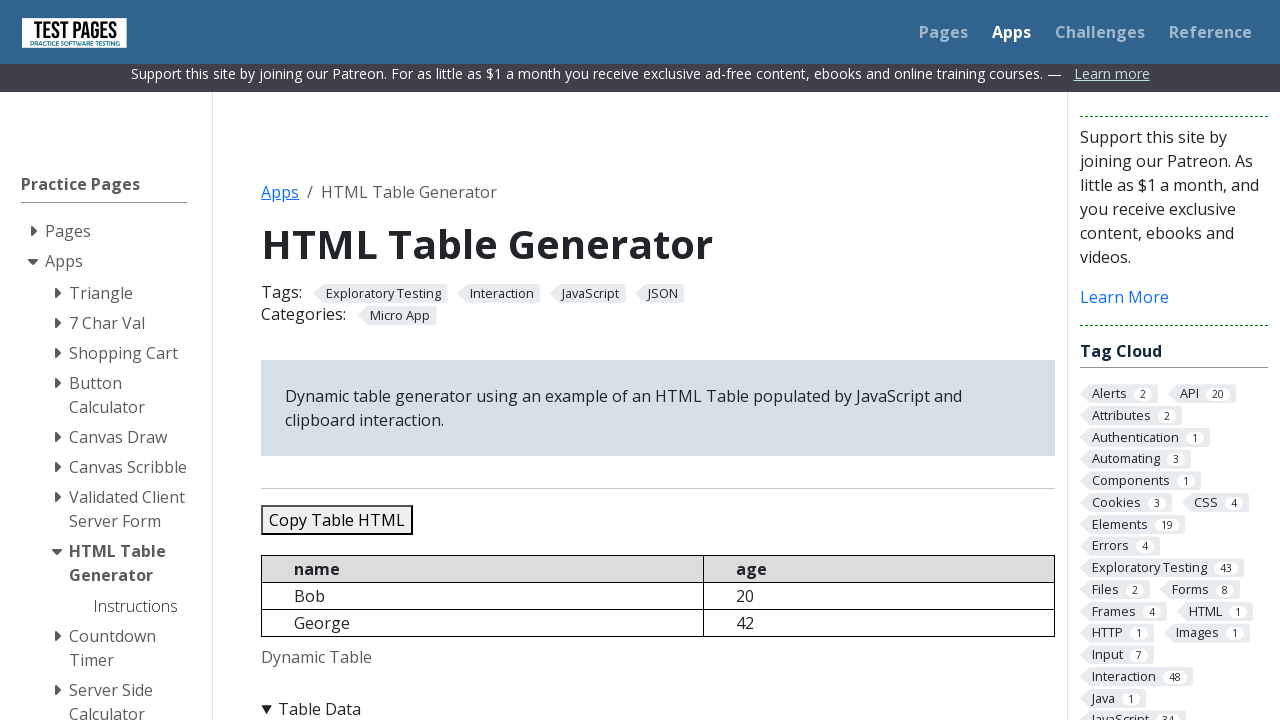

Filled JSON input textarea with test data on //textarea[@id='jsondata']
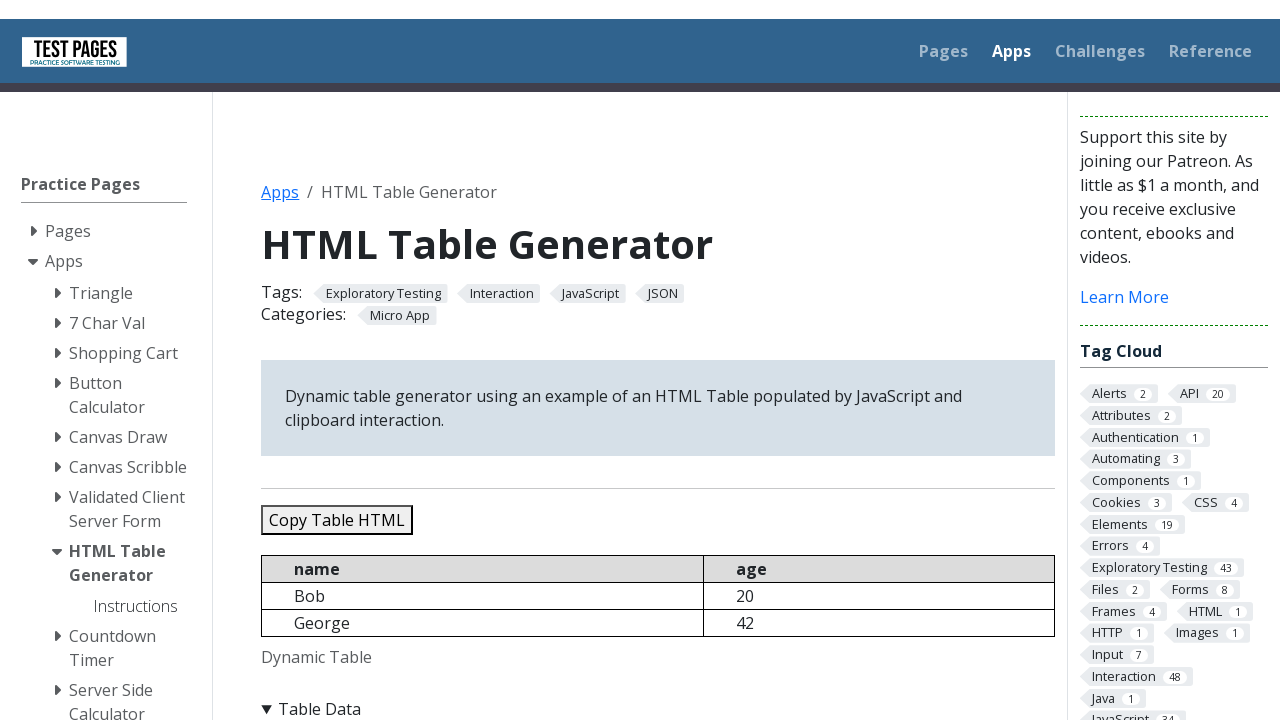

Clicked 'Refresh Table' button to update the table at (359, 360) on xpath=//button[@id='refreshtable']
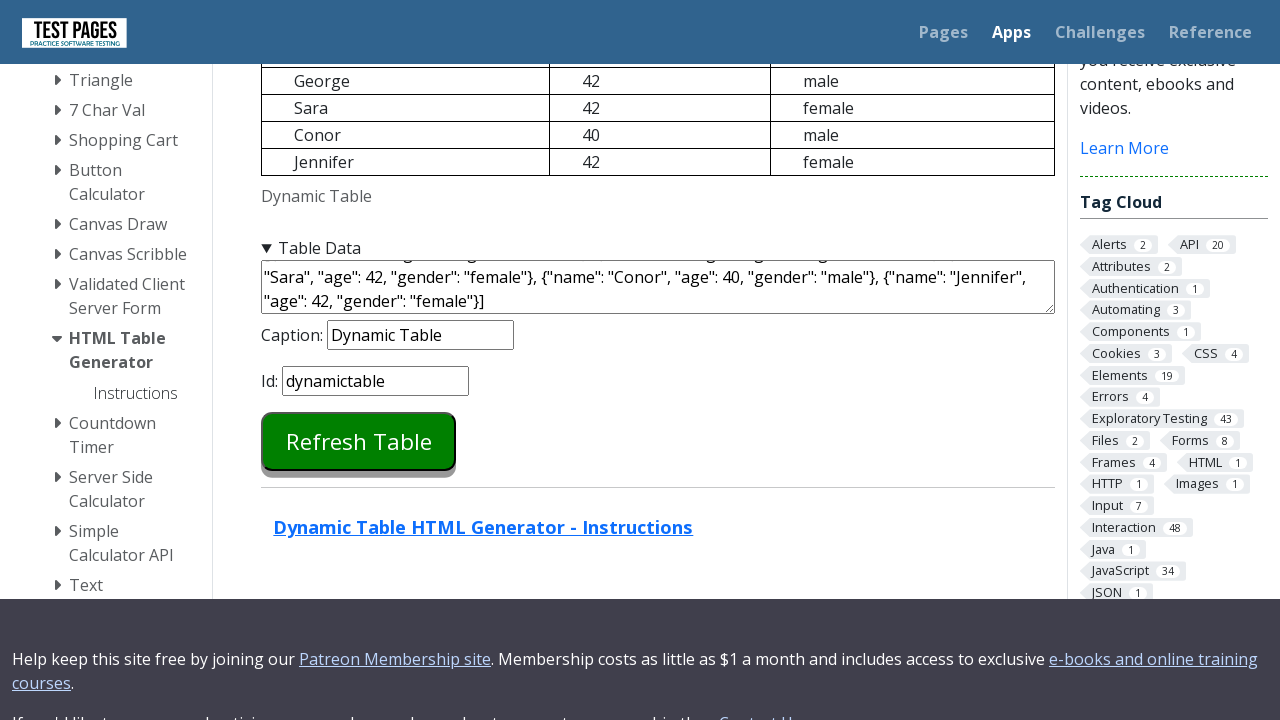

Table updated and second row is now visible
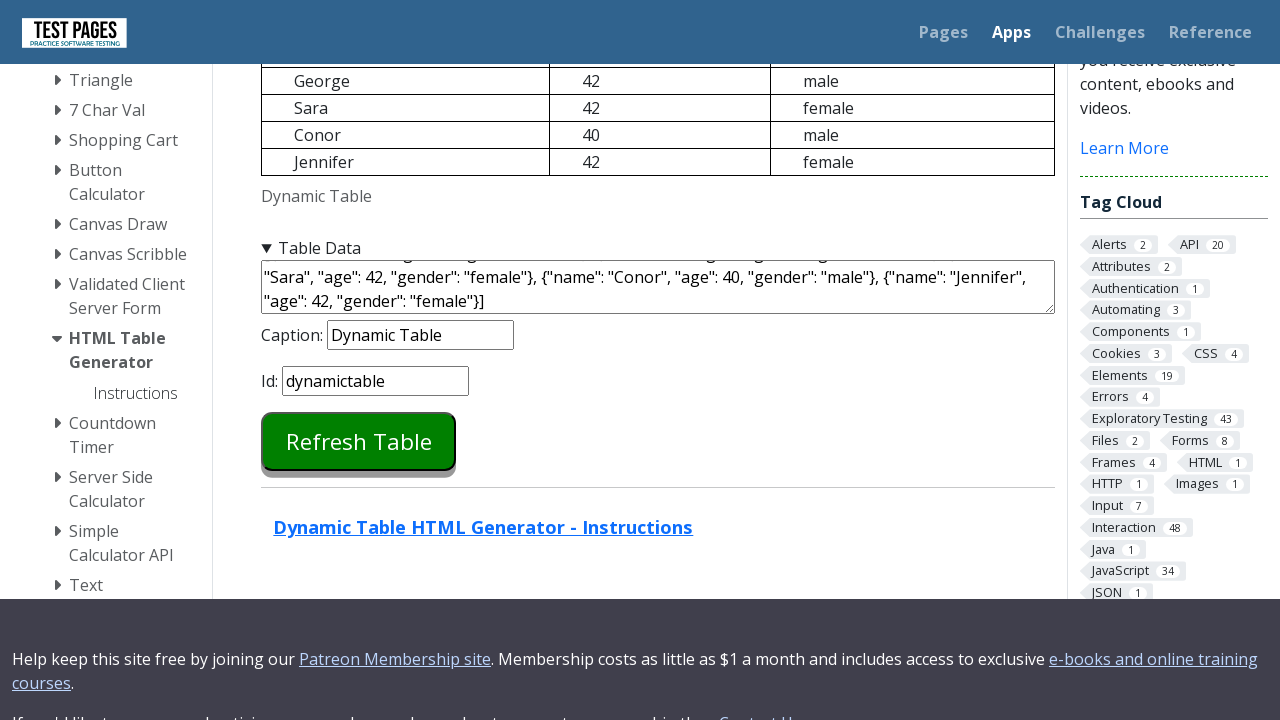

Counted 6 table rows
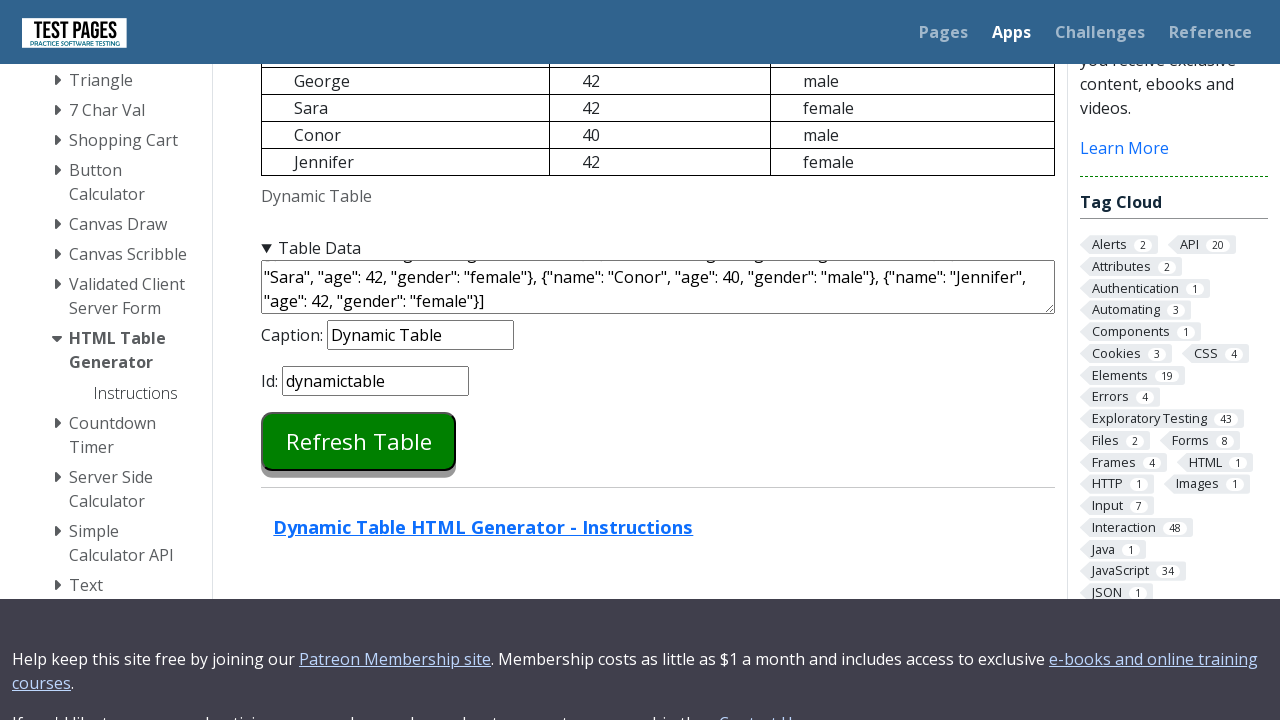

Verified row 2 column 1: 'Bob' matches expected value 'Bob'
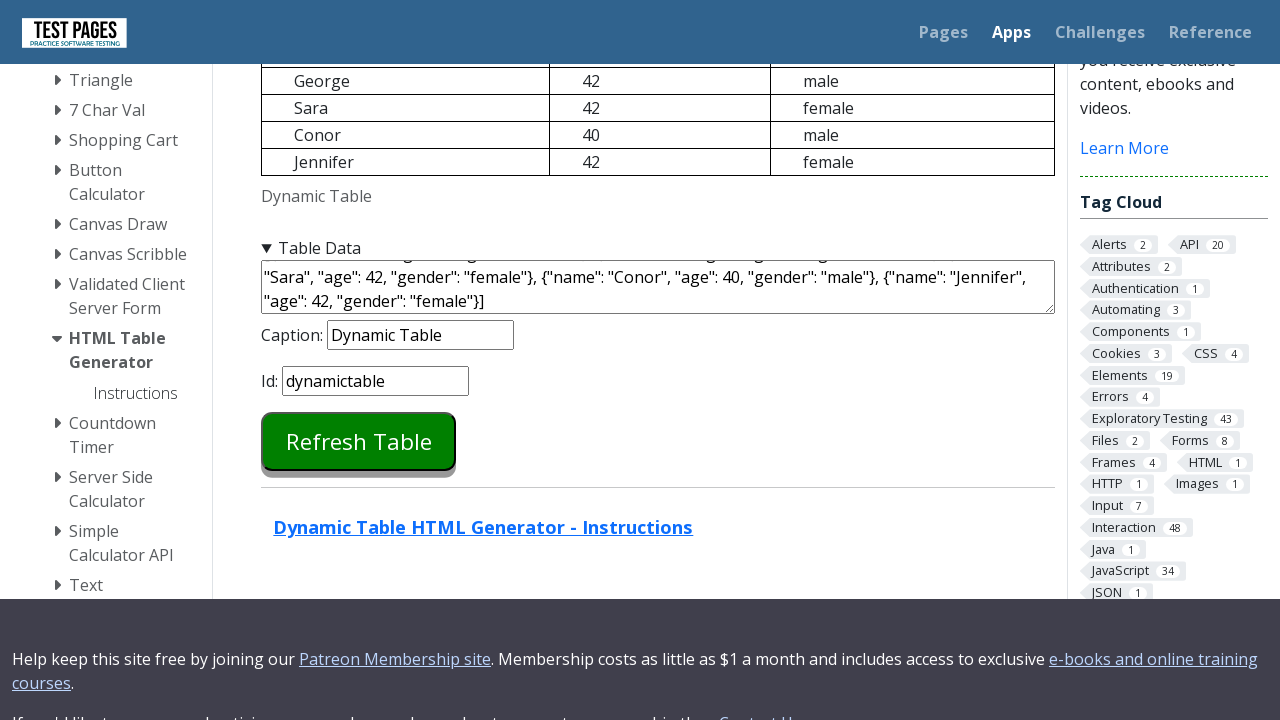

Verified row 2 column 2: '20' matches expected value '20'
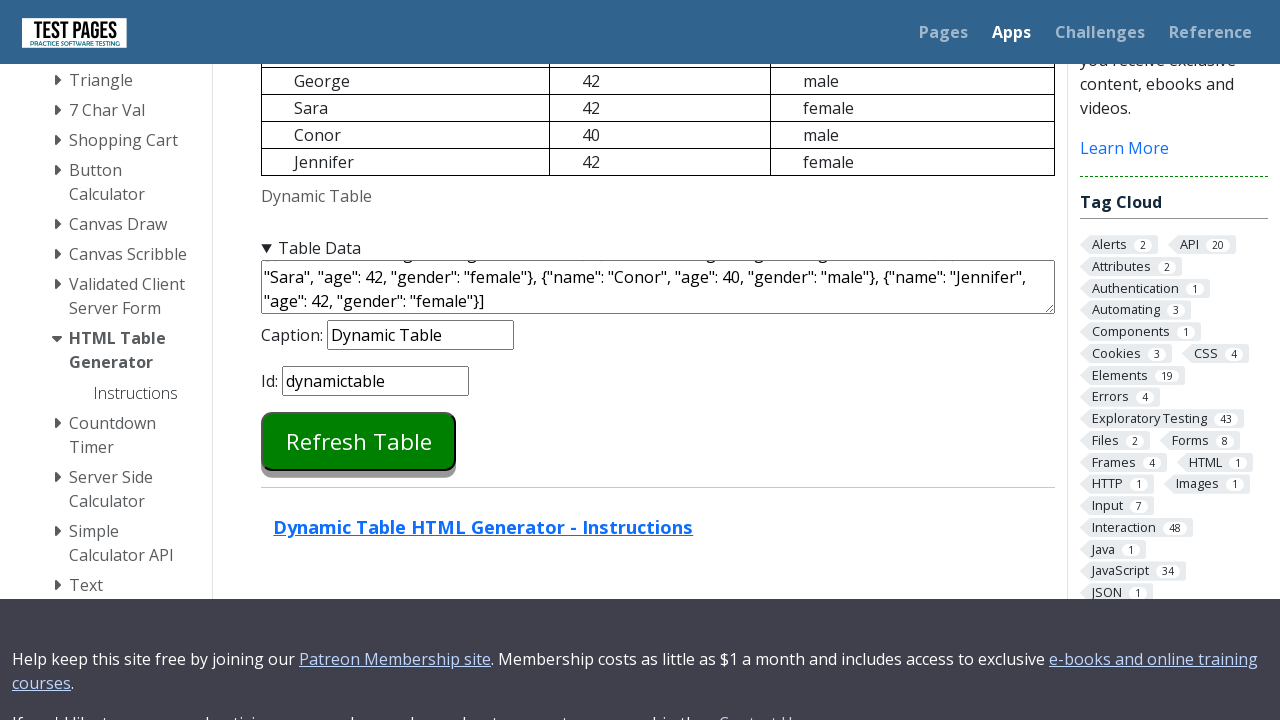

Verified row 2 column 3: 'male' matches expected value 'male'
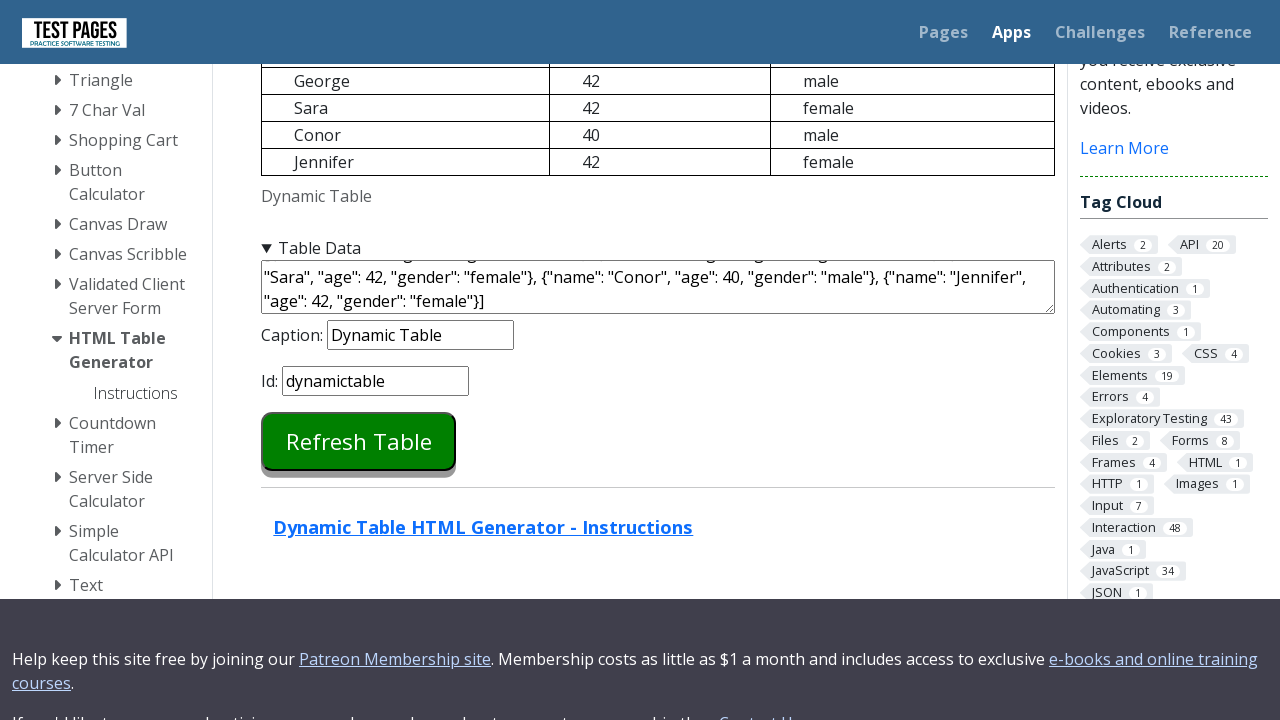

Verified row 3 column 1: 'George' matches expected value 'George'
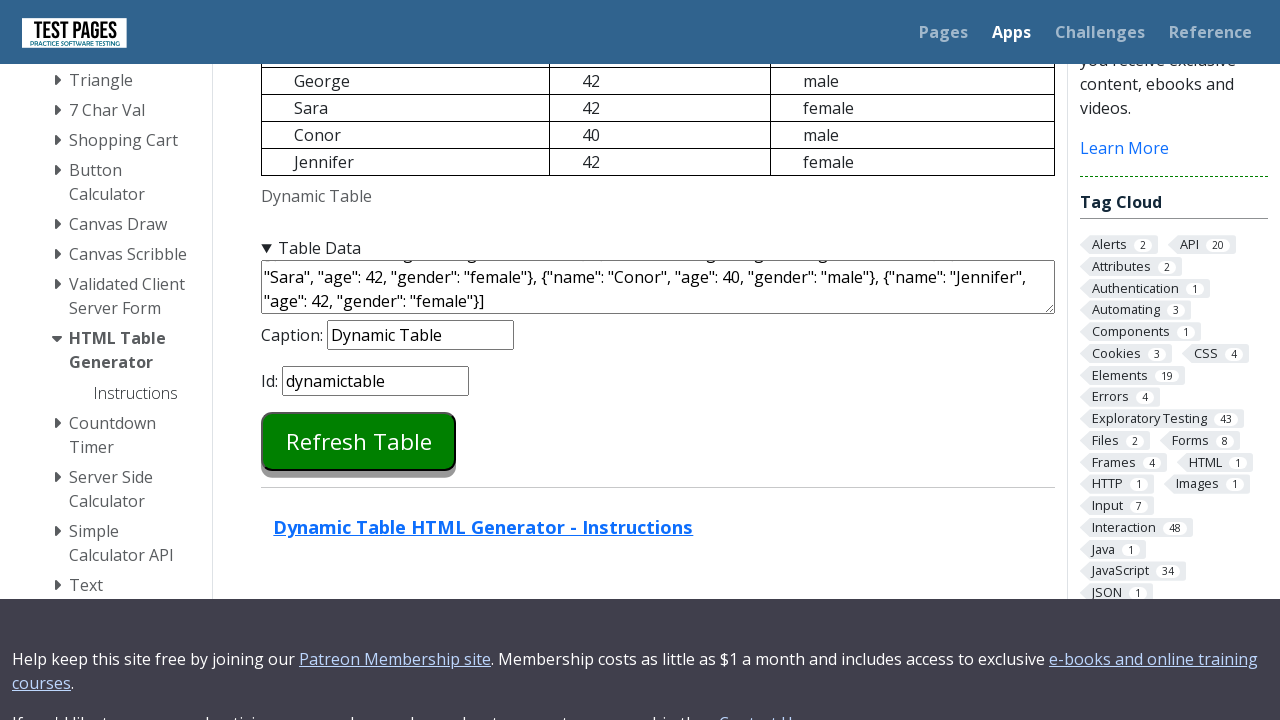

Verified row 3 column 2: '42' matches expected value '42'
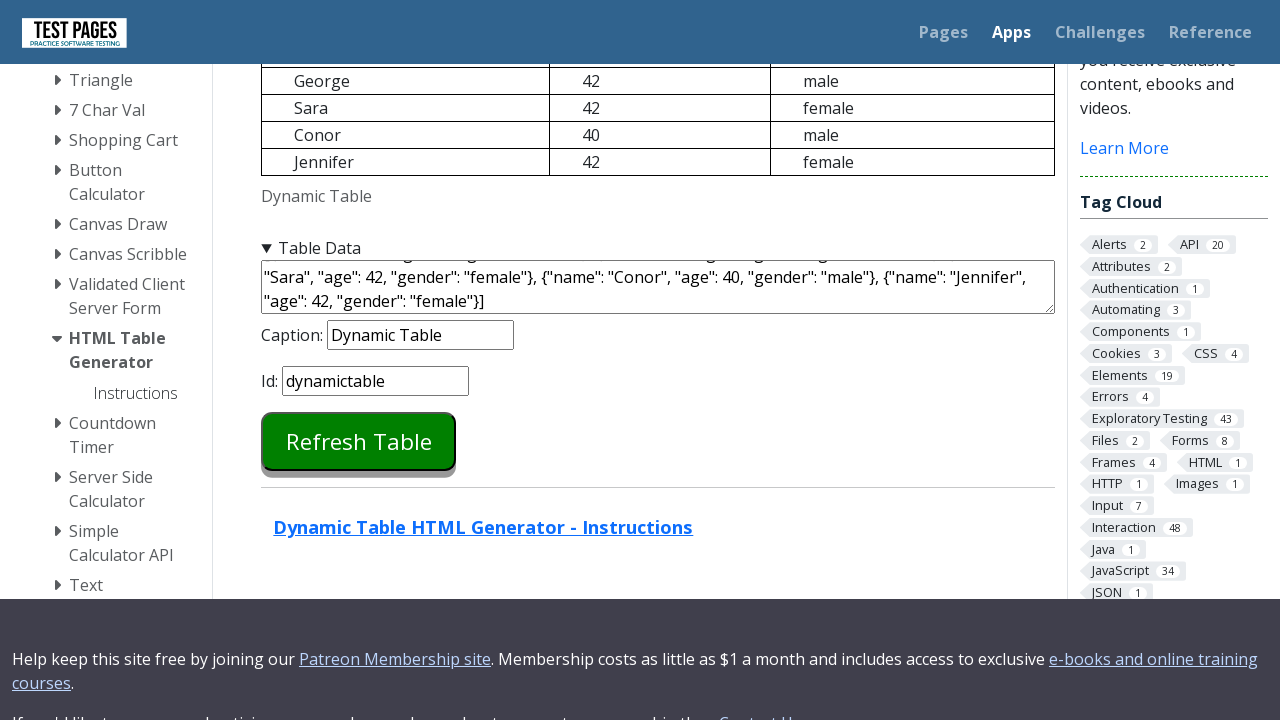

Verified row 3 column 3: 'male' matches expected value 'male'
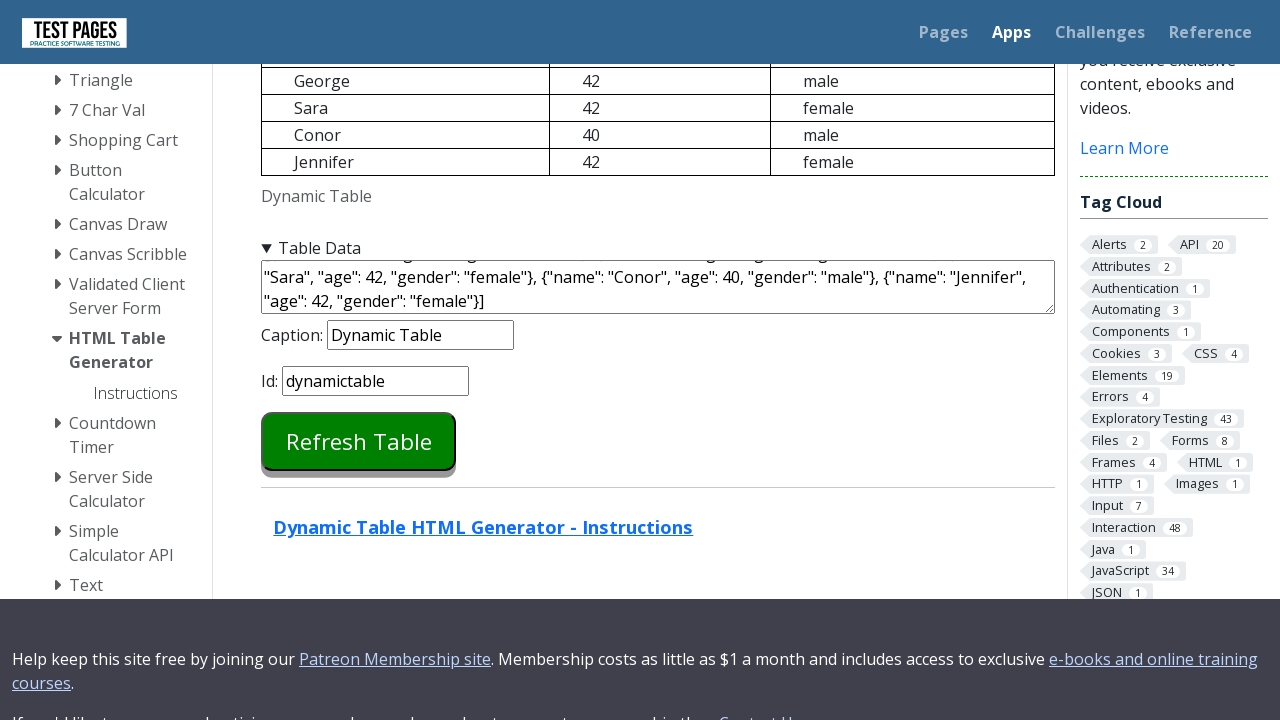

Verified row 4 column 1: 'Sara' matches expected value 'Sara'
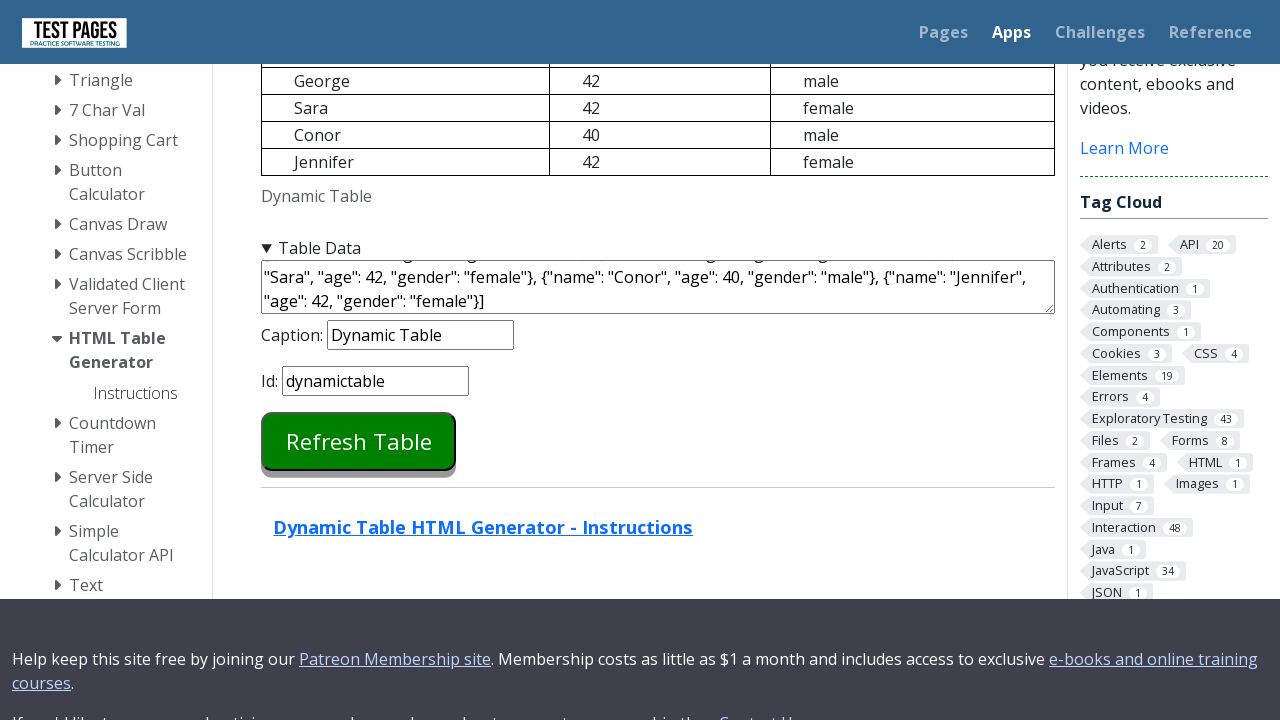

Verified row 4 column 2: '42' matches expected value '42'
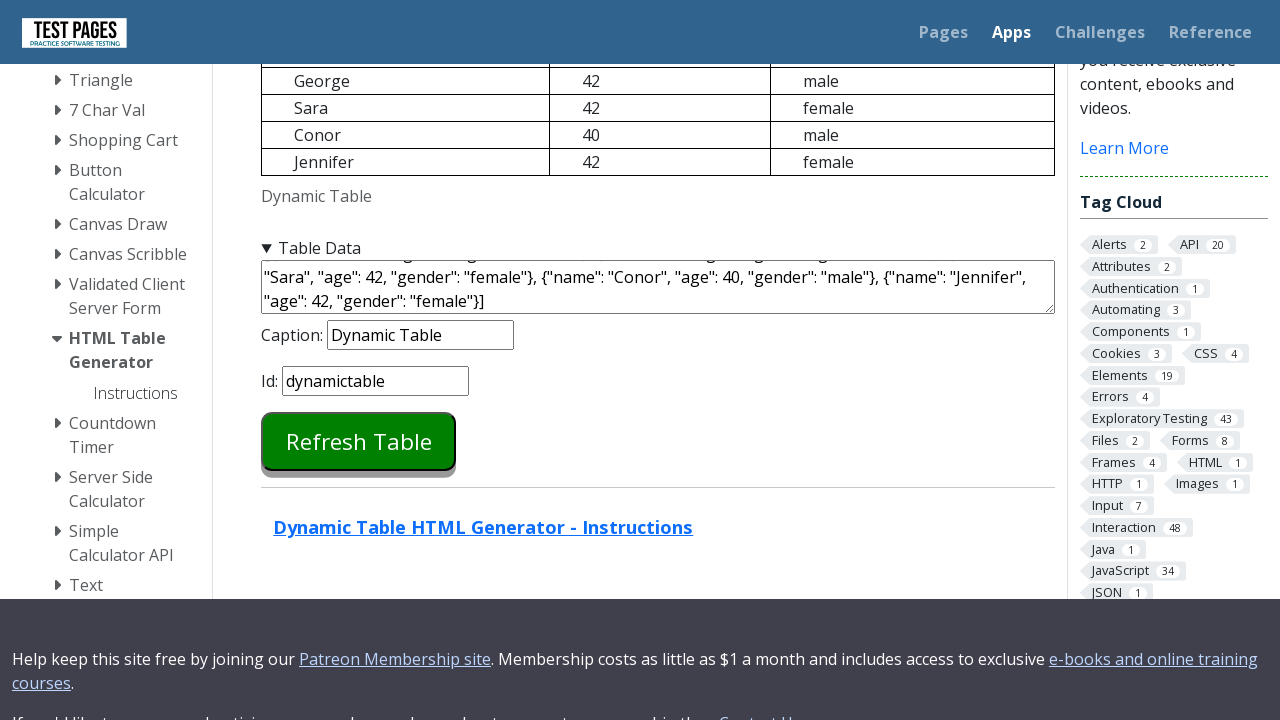

Verified row 4 column 3: 'female' matches expected value 'female'
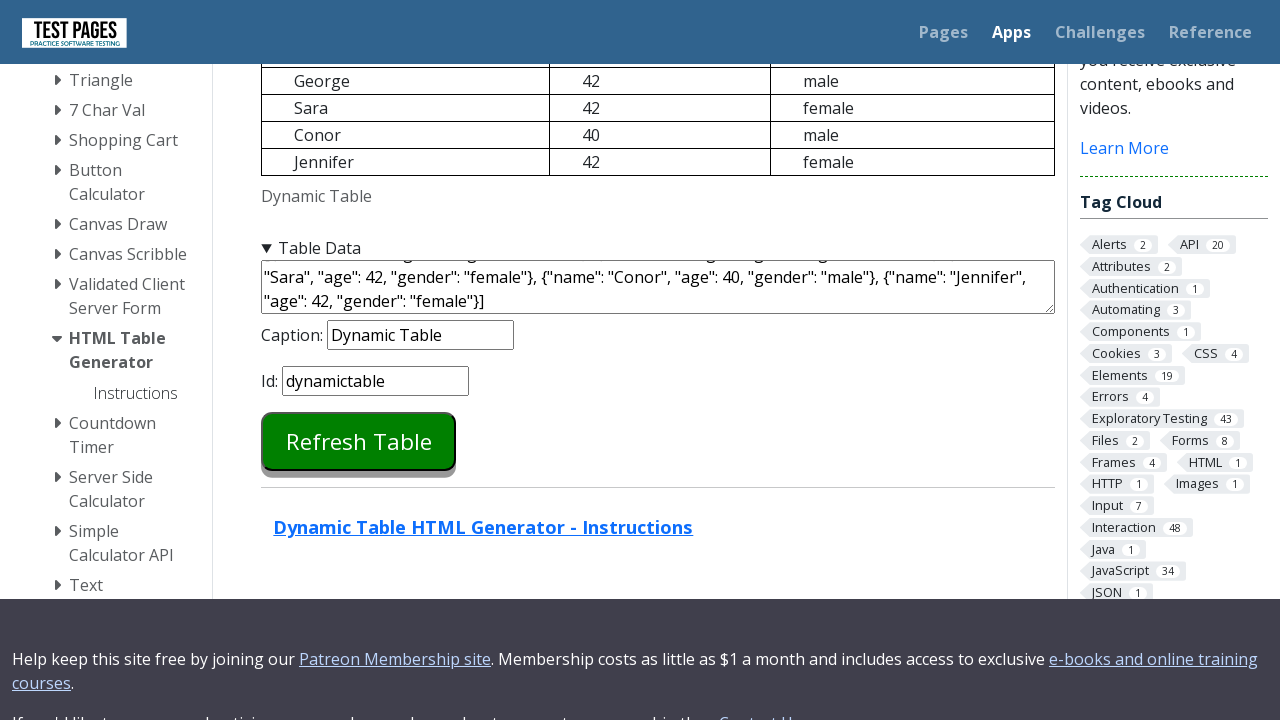

Verified row 5 column 1: 'Conor' matches expected value 'Conor'
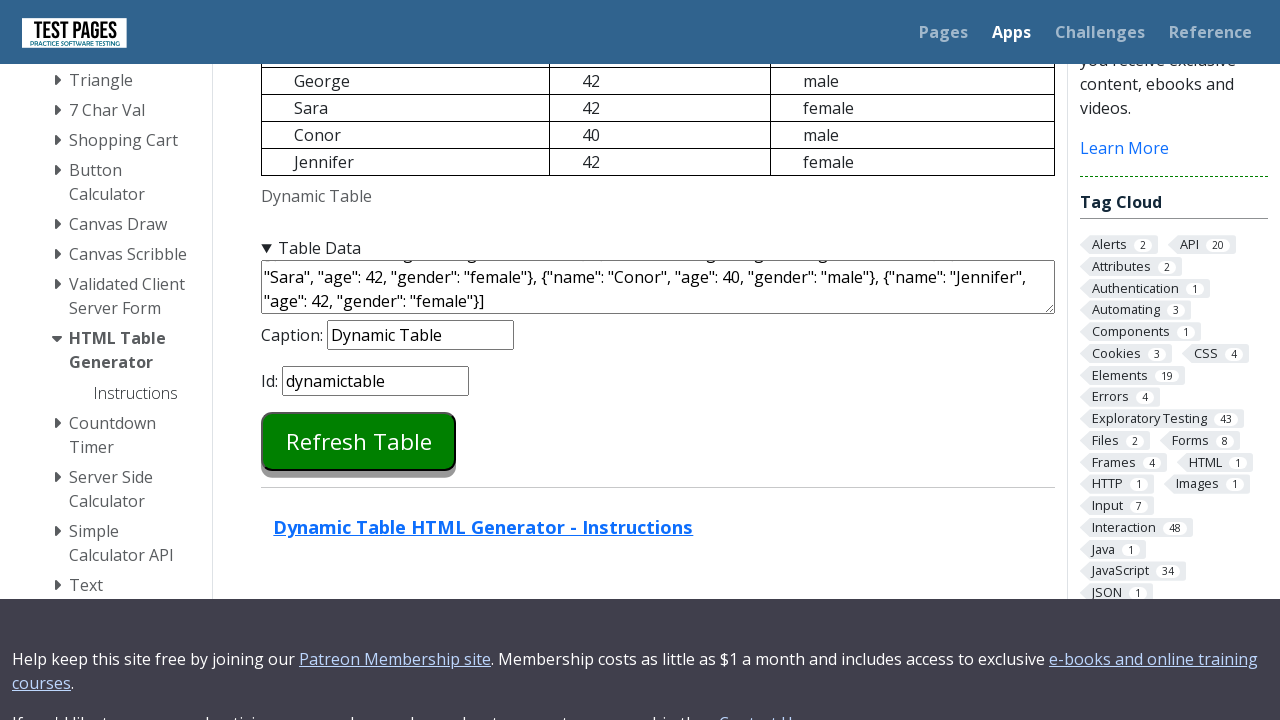

Verified row 5 column 2: '40' matches expected value '40'
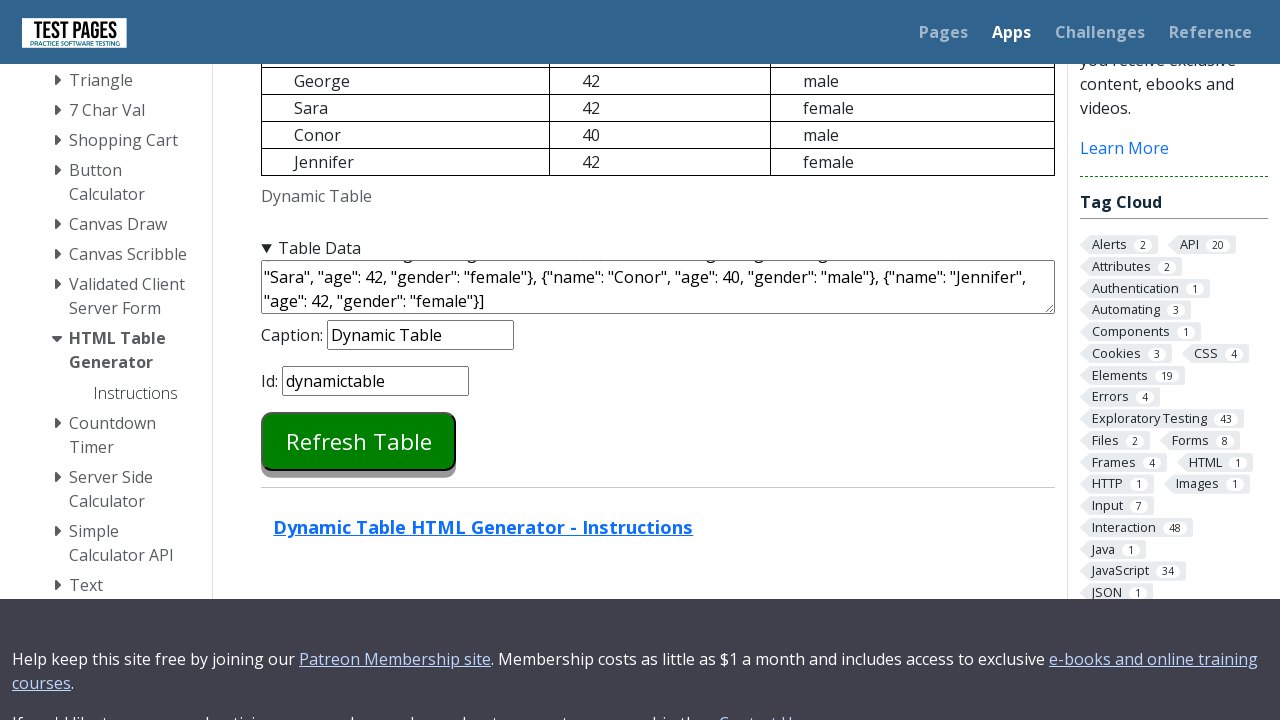

Verified row 5 column 3: 'male' matches expected value 'male'
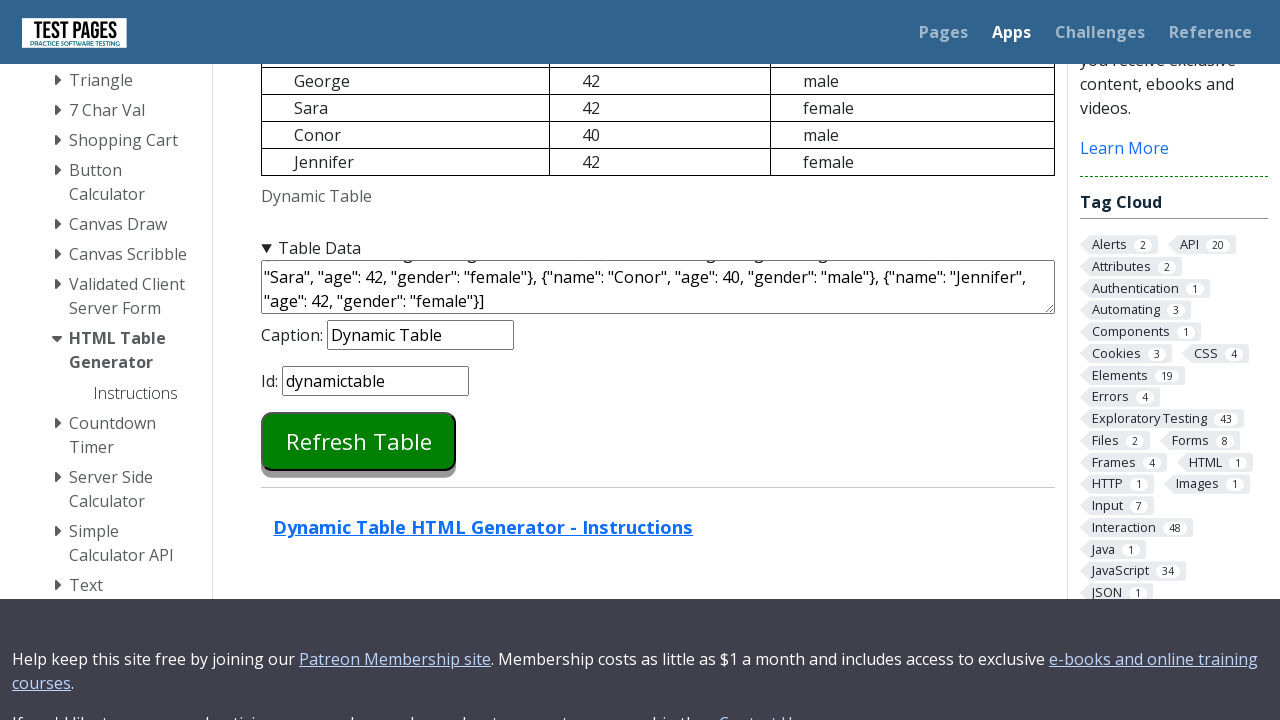

Verified row 6 column 1: 'Jennifer' matches expected value 'Jennifer'
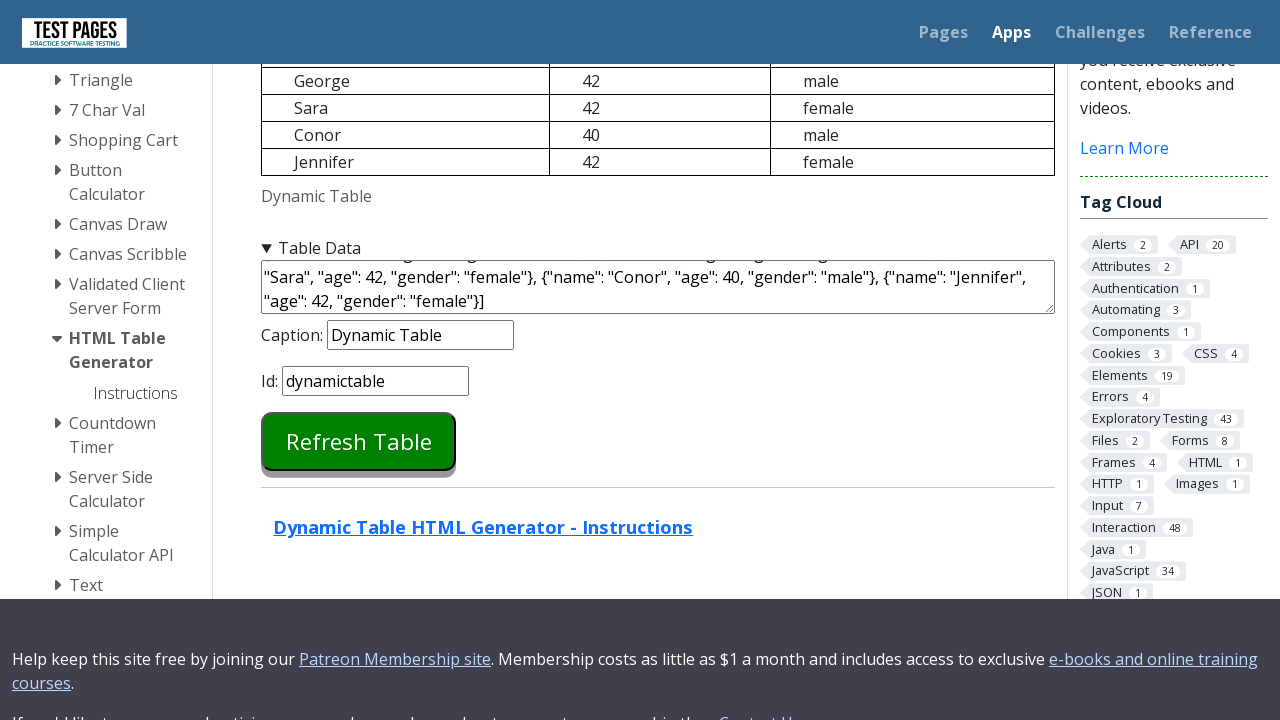

Verified row 6 column 2: '42' matches expected value '42'
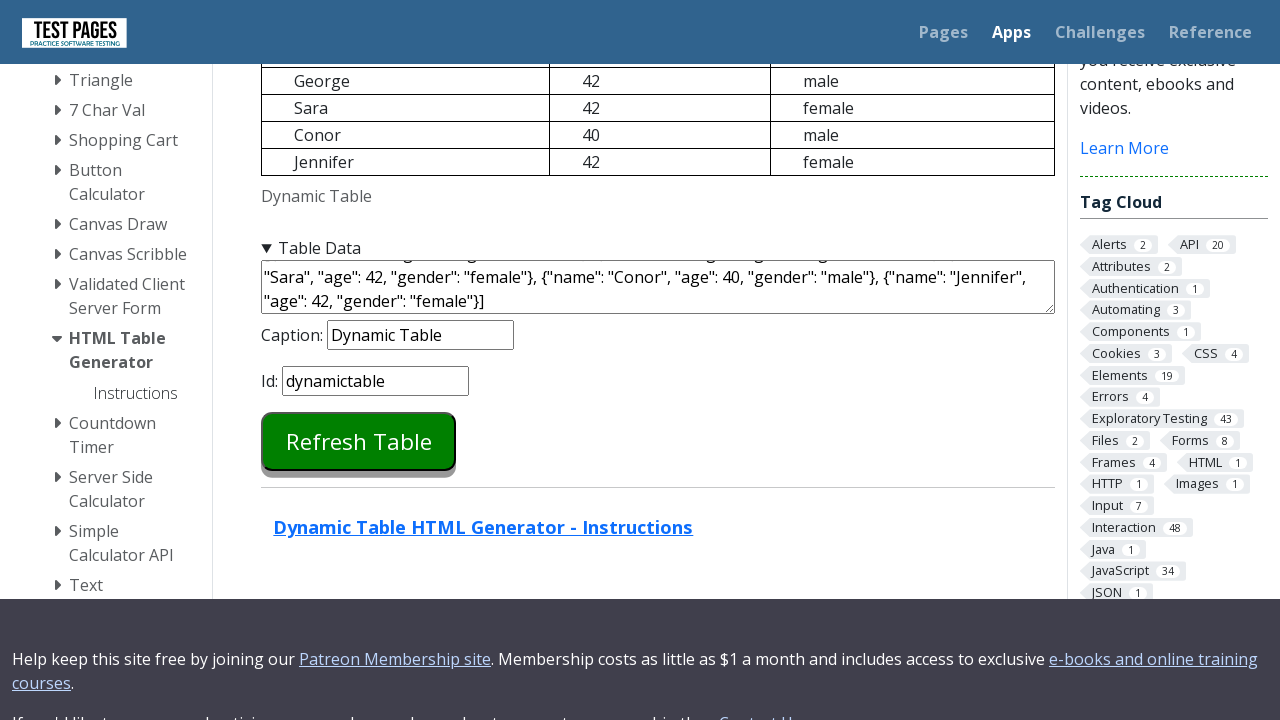

Verified row 6 column 3: 'female' matches expected value 'female'
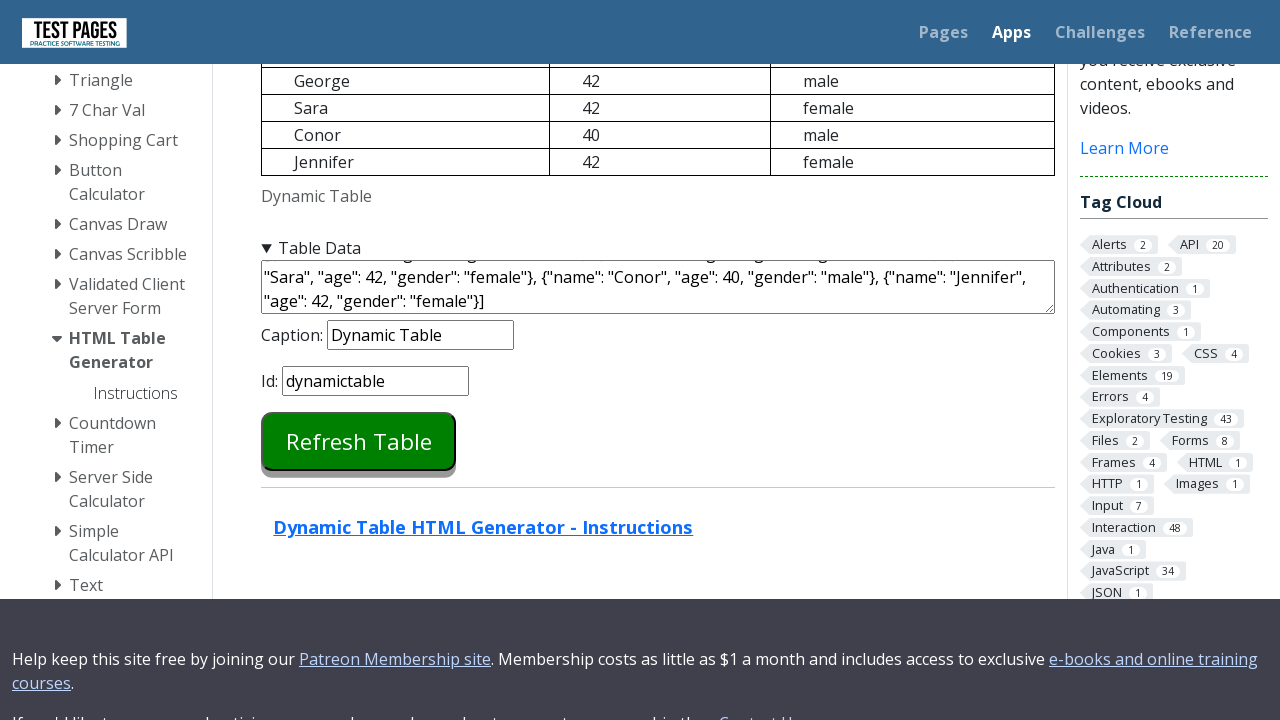

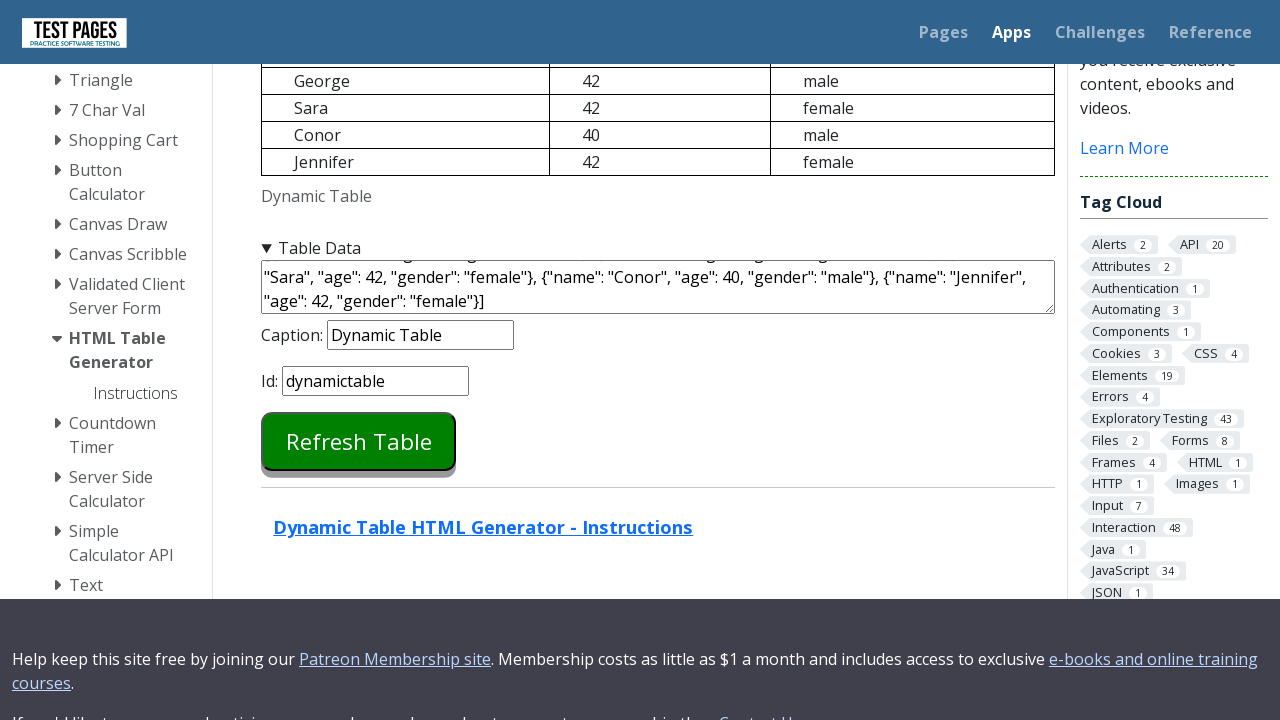